Tests an e-commerce shopping flow by navigating to products, selecting a Selenium product, adding it to cart, and updating the quantity in the cart.

Starting URL: https://rahulshettyacademy.com/angularAppdemo/

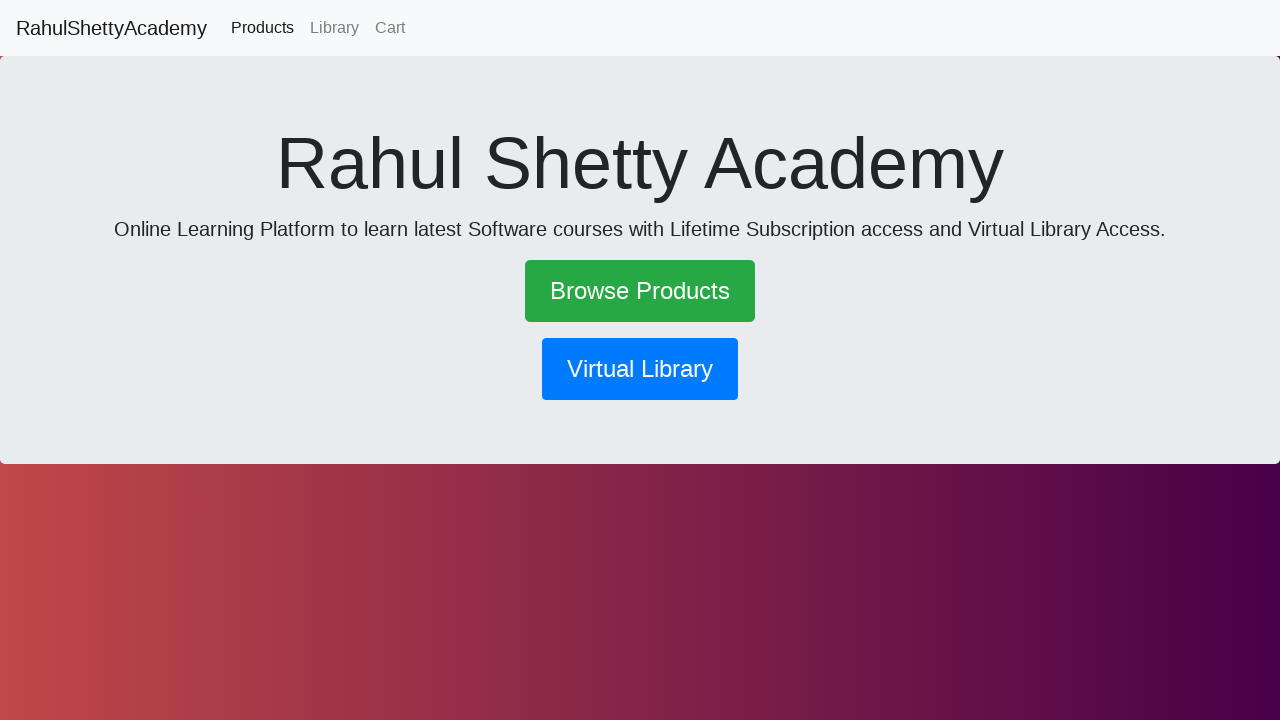

Clicked Products link in navigation at (262, 28) on [routerlink*='/products']
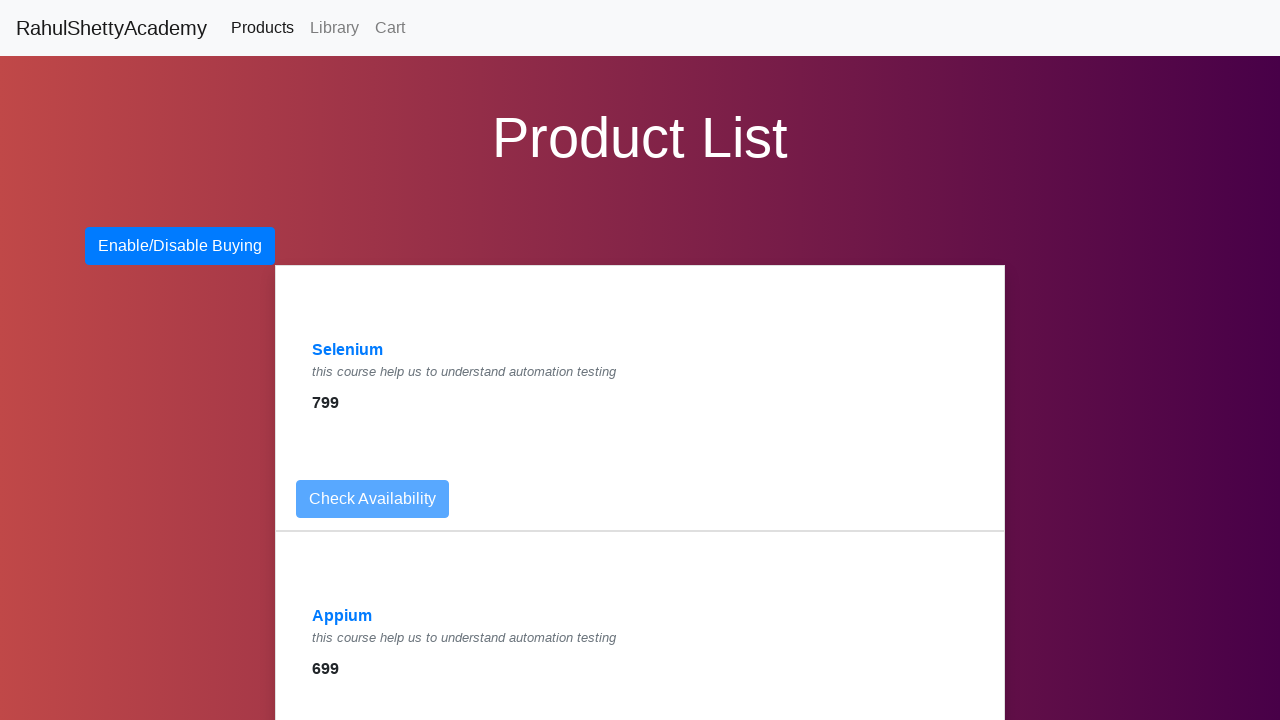

Clicked Selenium product link at (348, 350) on text=Selenium
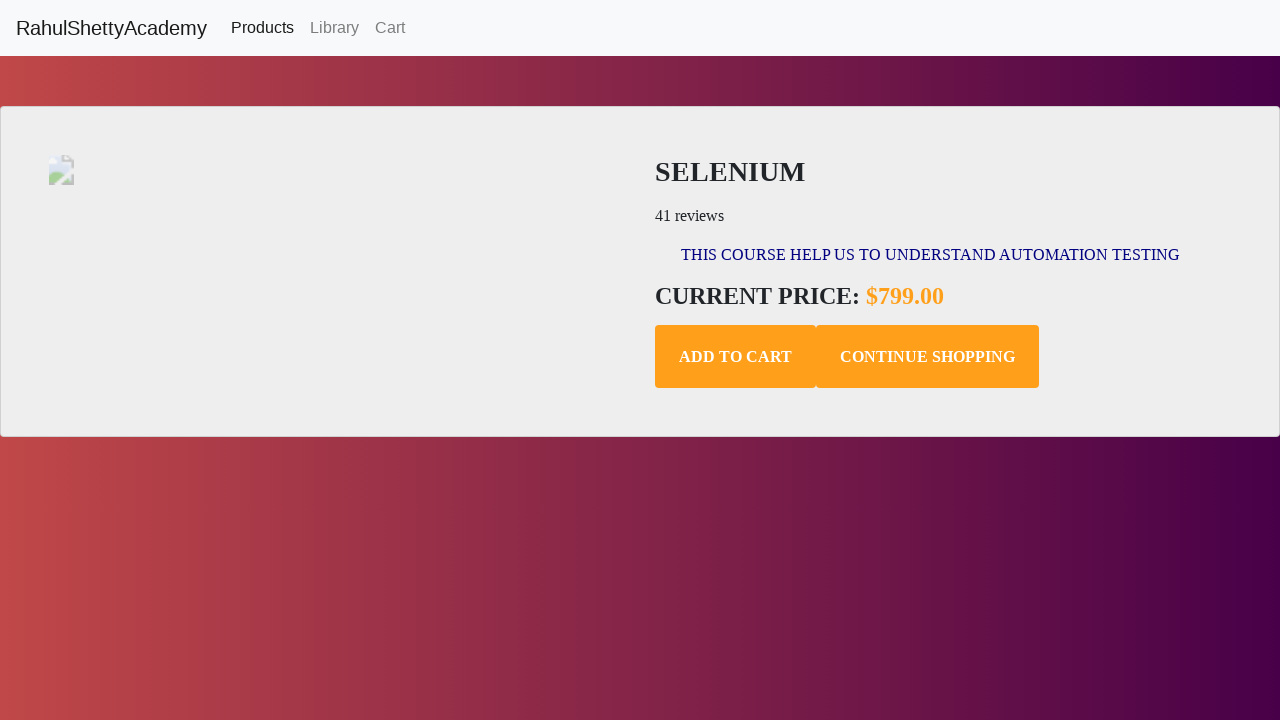

Clicked Add to Cart button at (736, 357) on .add-to-cart
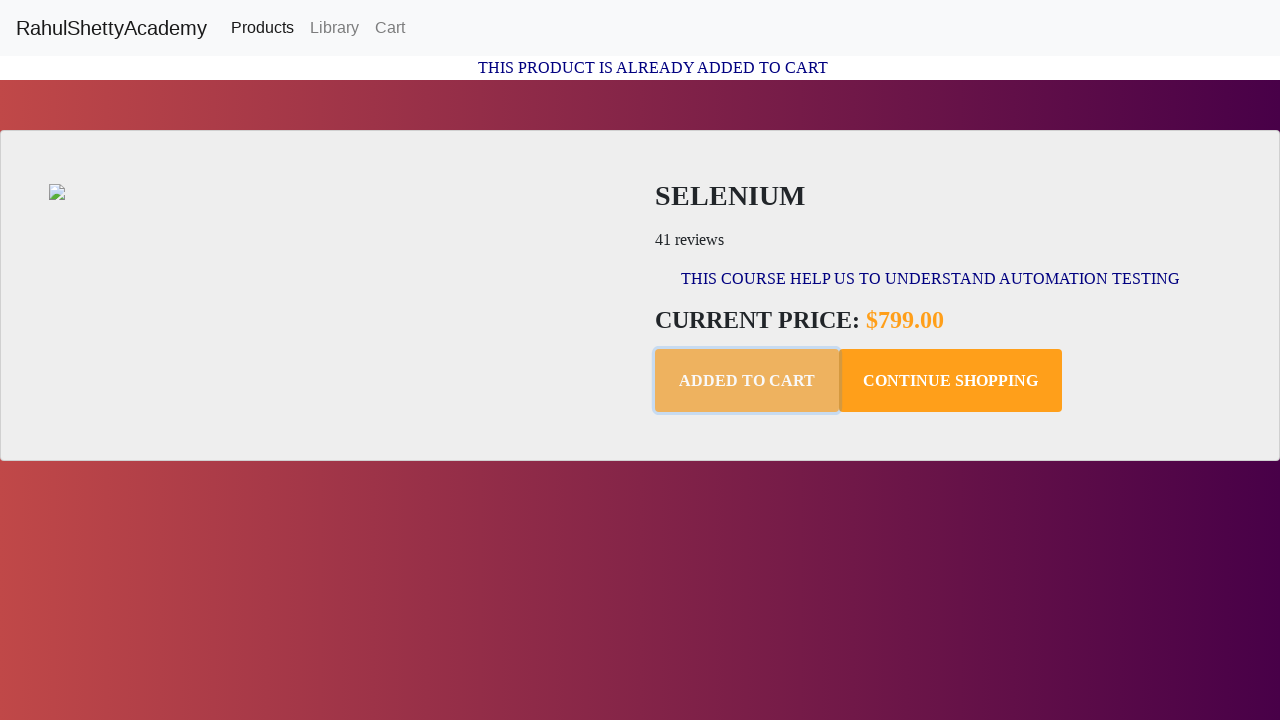

Clicked Cart link at (390, 28) on text=Cart
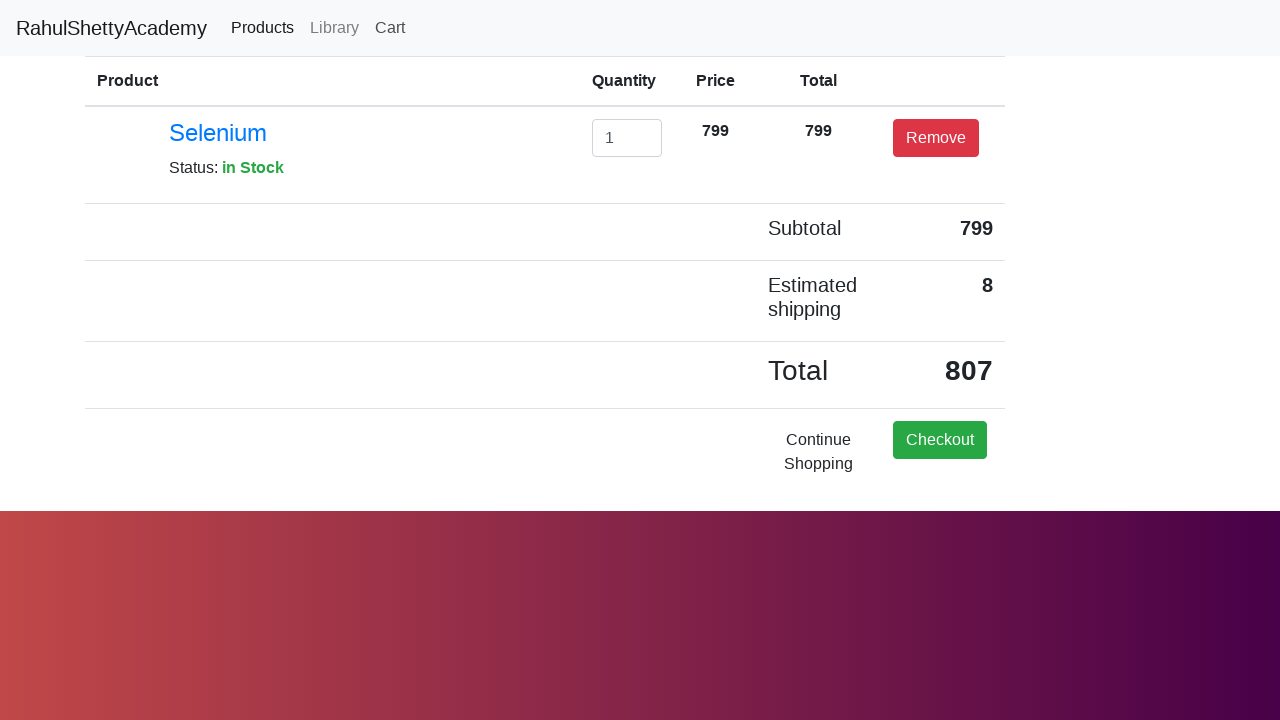

Cleared quantity input field on #exampleInputEmail1
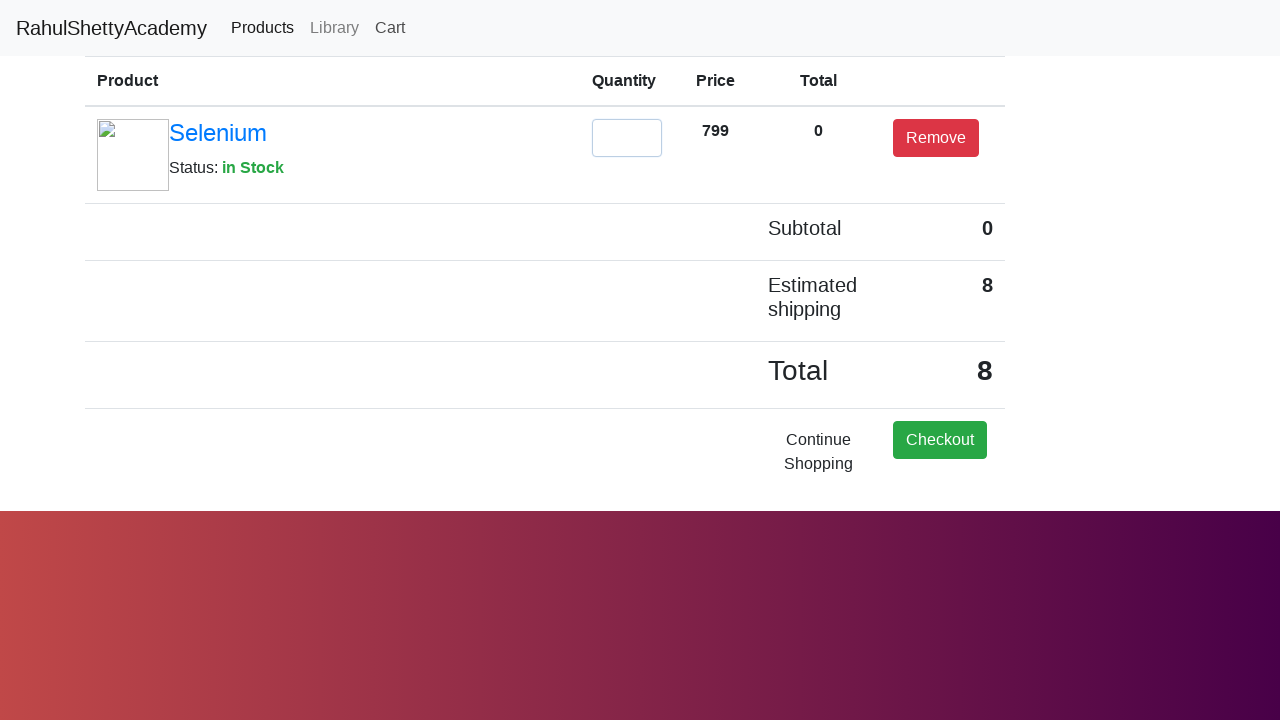

Updated quantity to 2 on #exampleInputEmail1
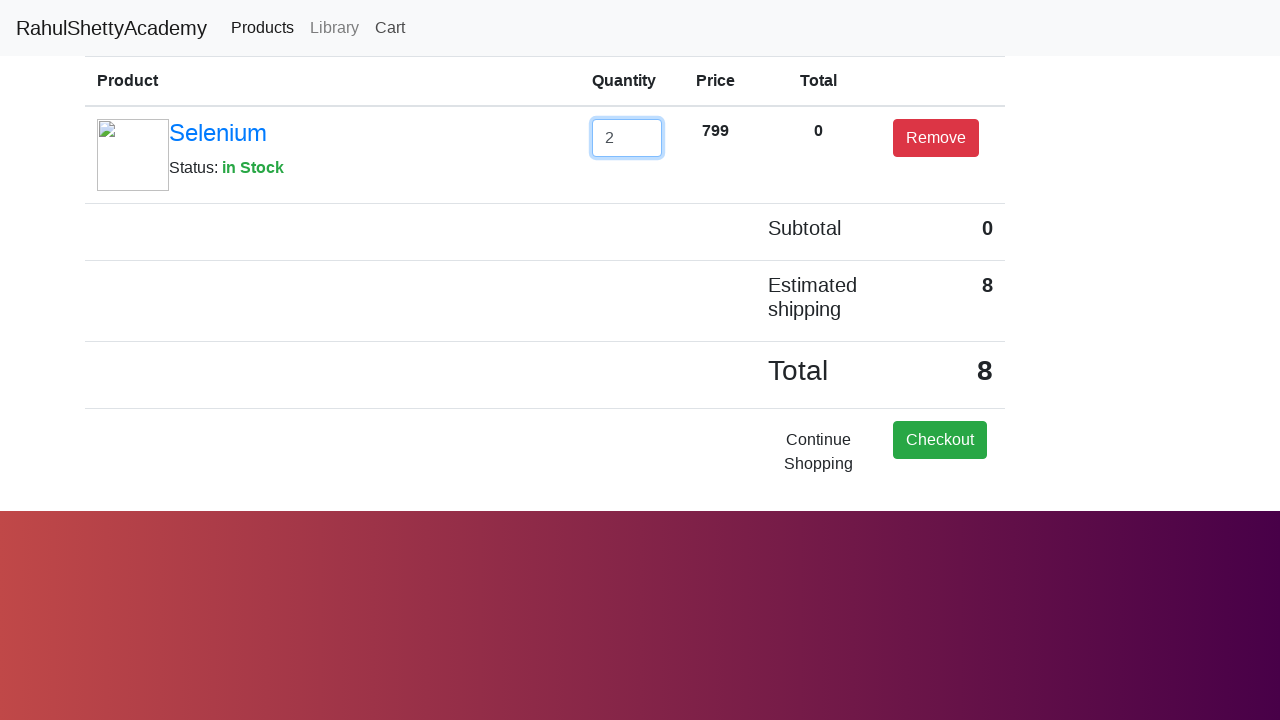

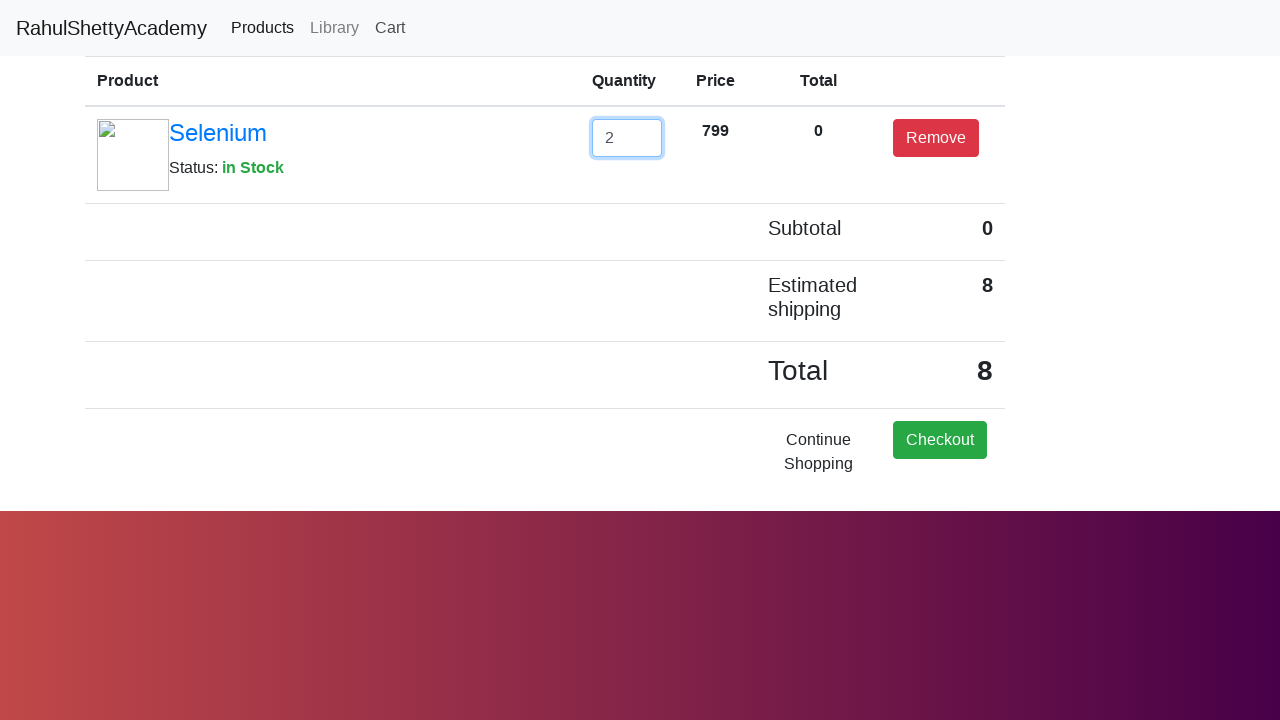